Tests drag and drop functionality by dragging element A to element B position multiple times

Starting URL: https://the-internet.herokuapp.com/drag_and_drop

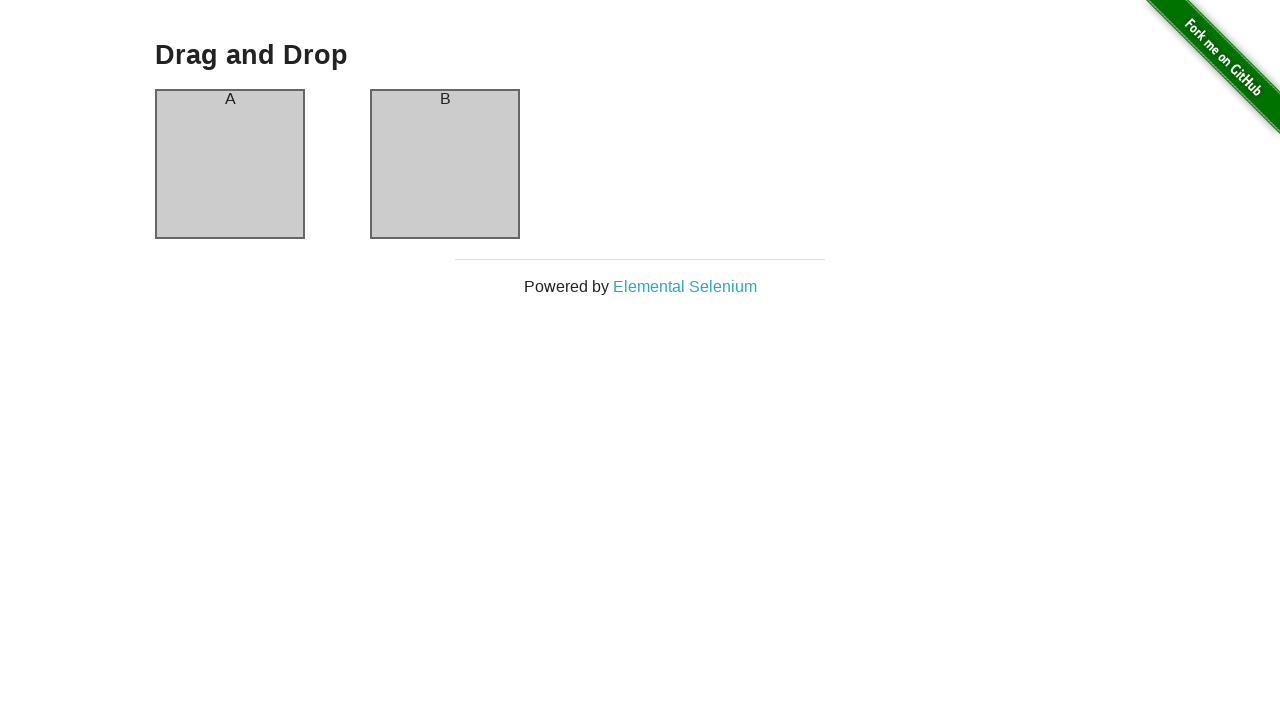

Dragged element A to element B position (first time) at (445, 164)
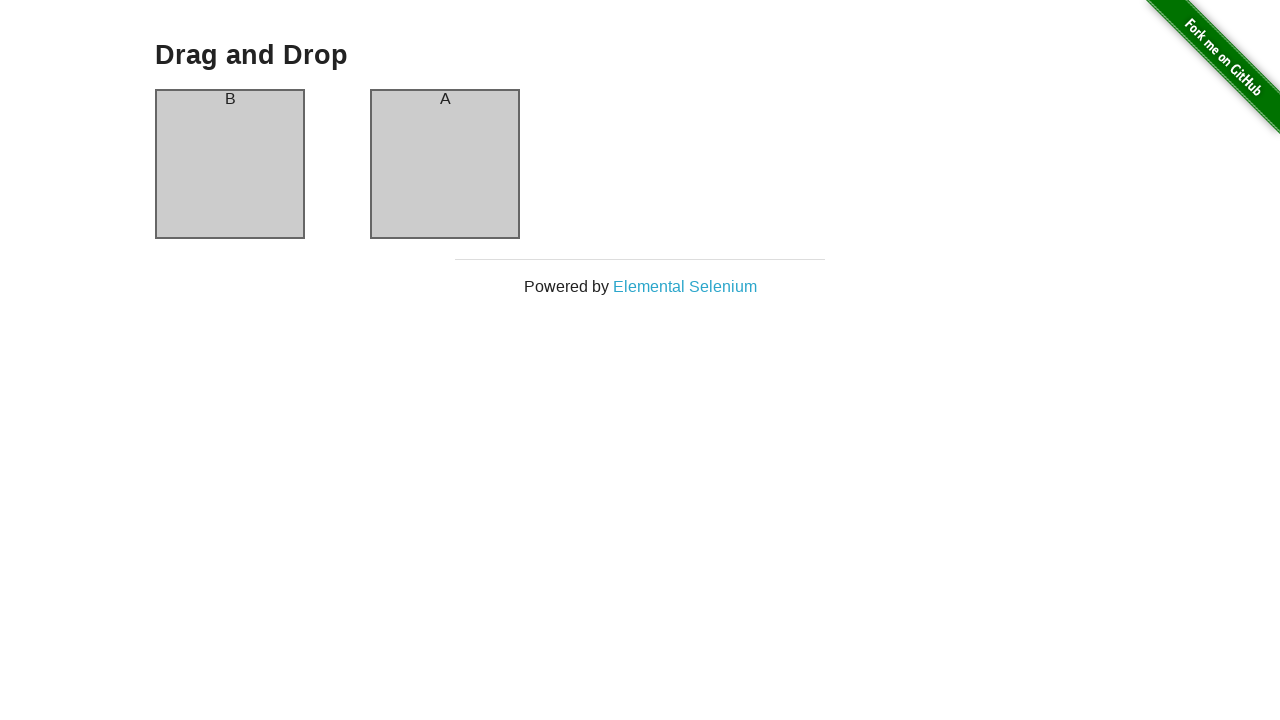

Dragged element A to element B position (second time) at (445, 164)
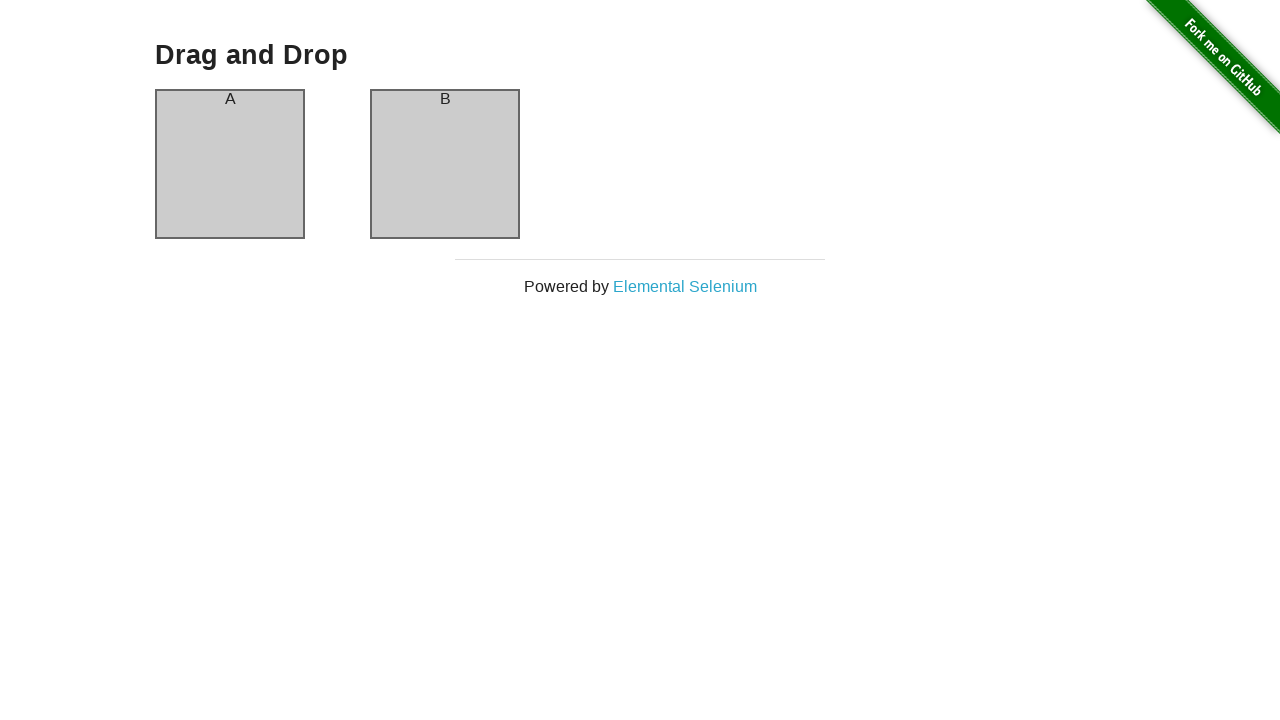

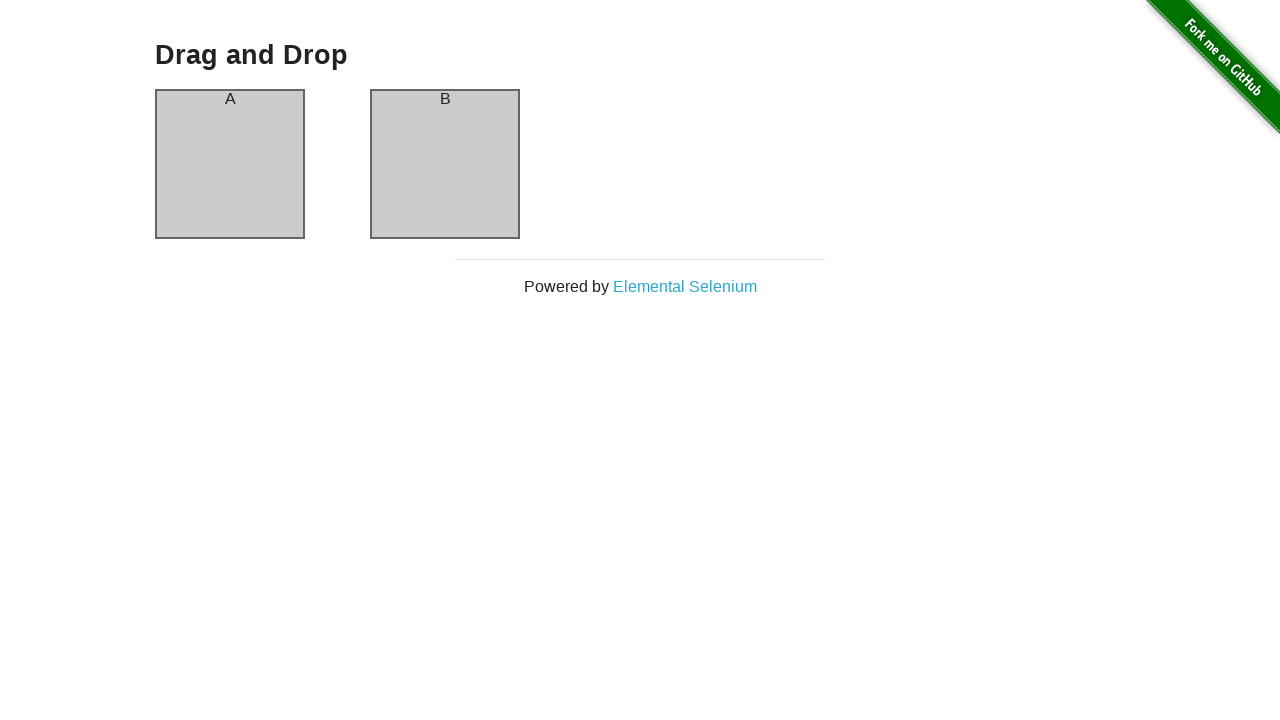